Tests a student registration form by filling out personal information (name, email, phone), selecting gender and hobbies via radio buttons and checkboxes, picking a date from a date picker, entering subjects in an autocomplete field, selecting state and city from dropdowns, and submitting the form.

Starting URL: https://demoqa.com/automation-practice-form

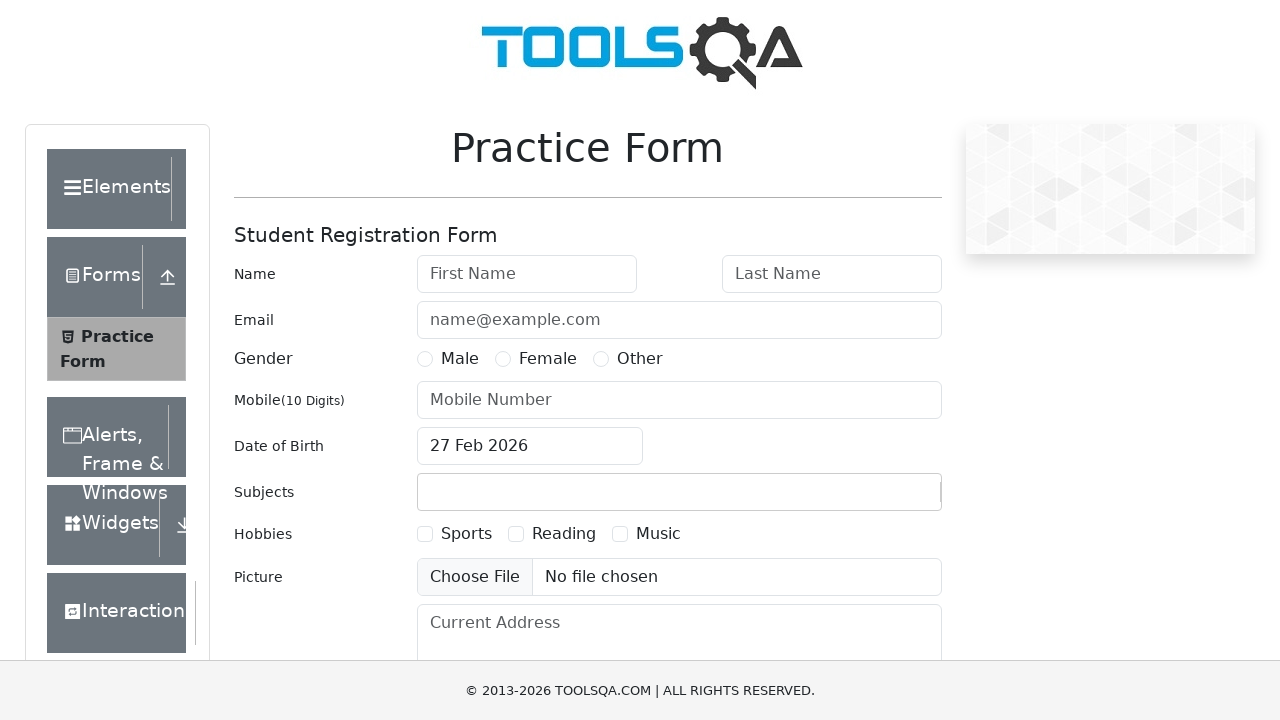

Filled first name field with 'Darth' on #firstName
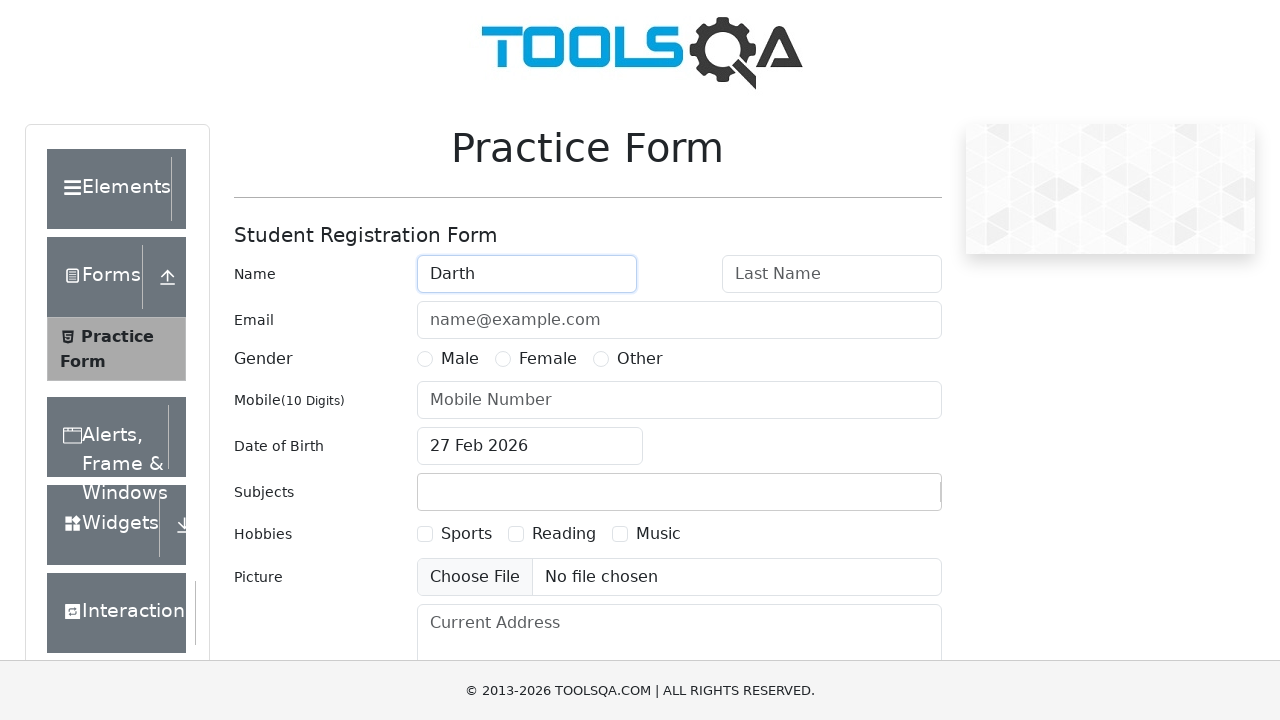

Filled last name field with 'Vader' on #lastName
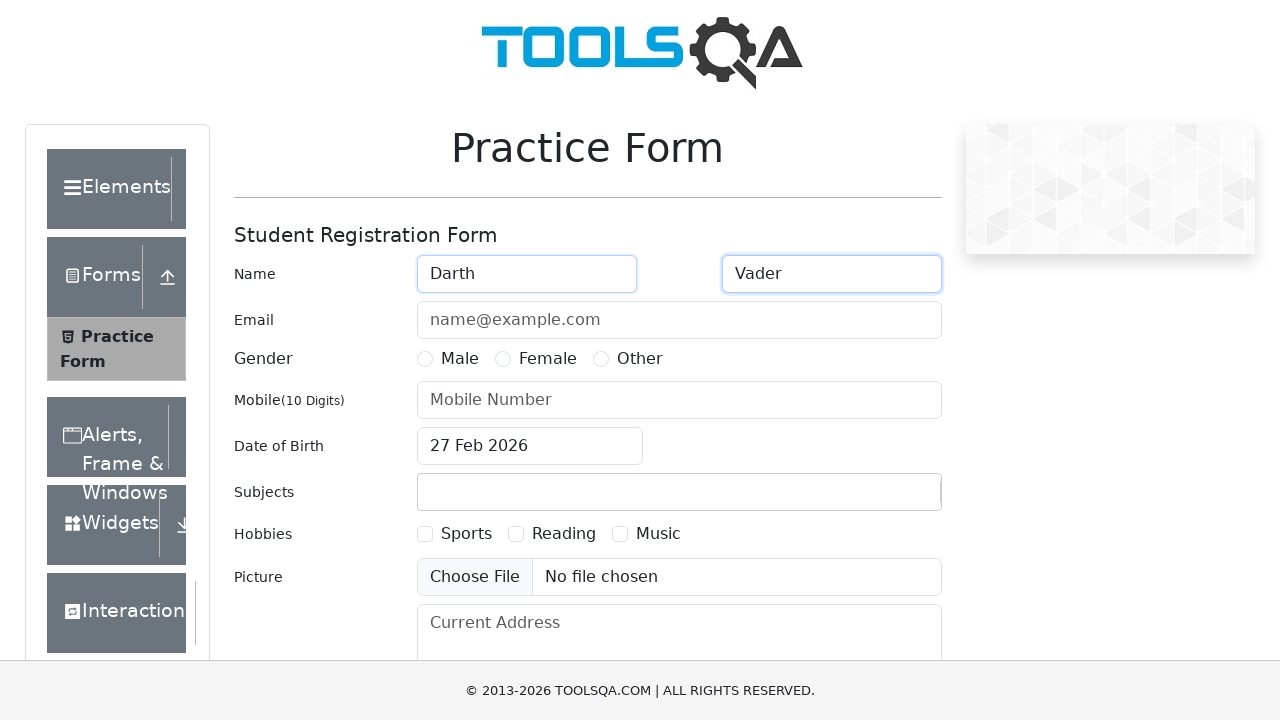

Filled email field with 'Vader@mail.ru' on #userEmail
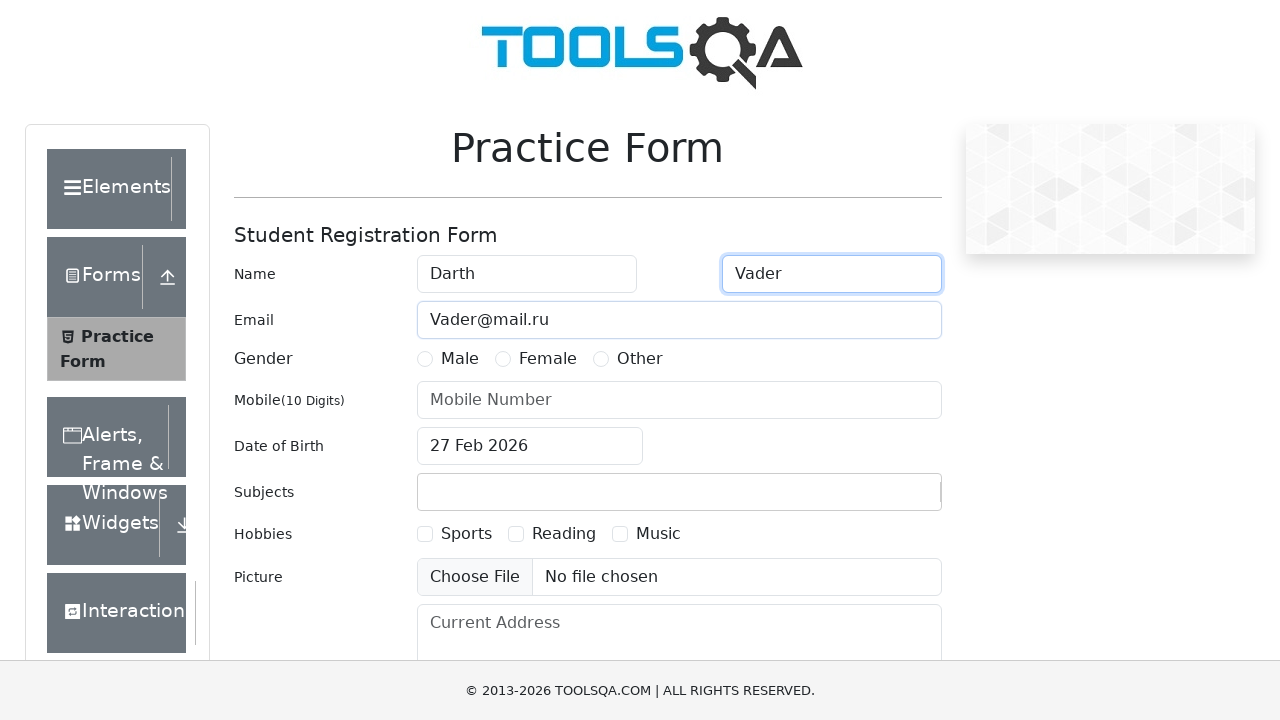

Selected 'Other' gender radio button at (640, 359) on [for='gender-radio-3']
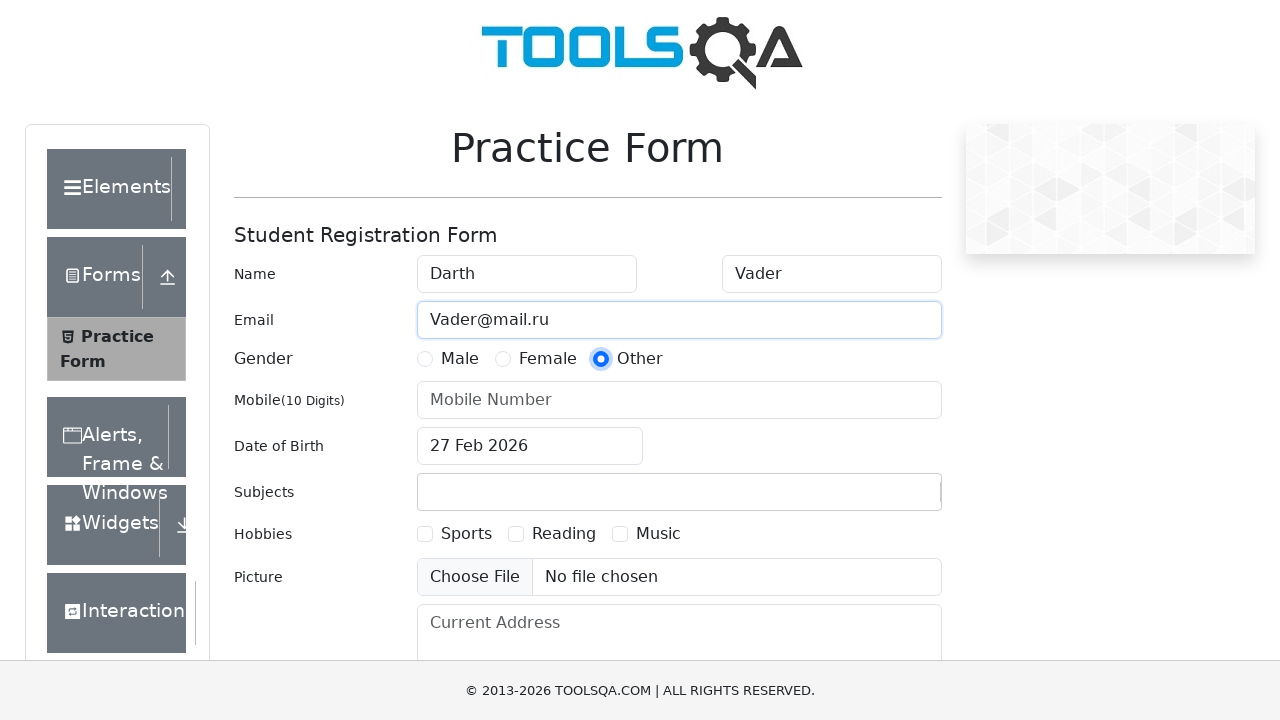

Filled phone number field with '9876543210' on #userNumber
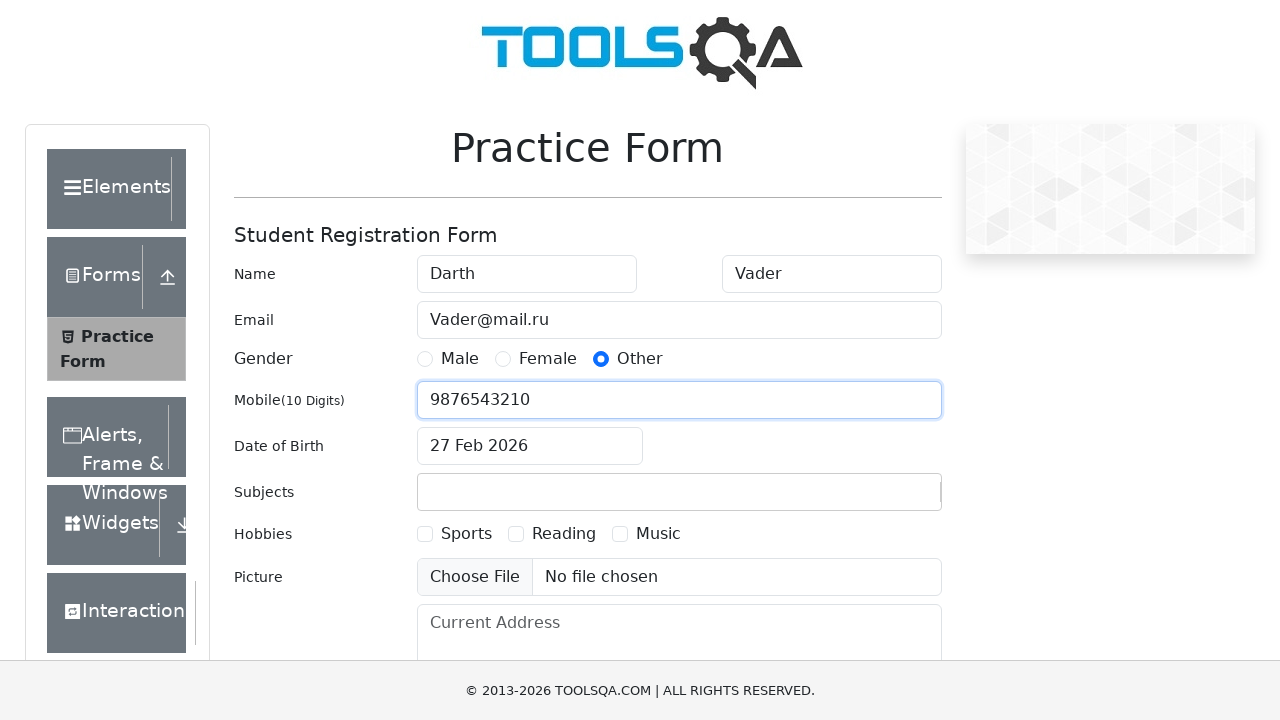

Clicked date of birth field to open date picker at (530, 446) on #dateOfBirthInput
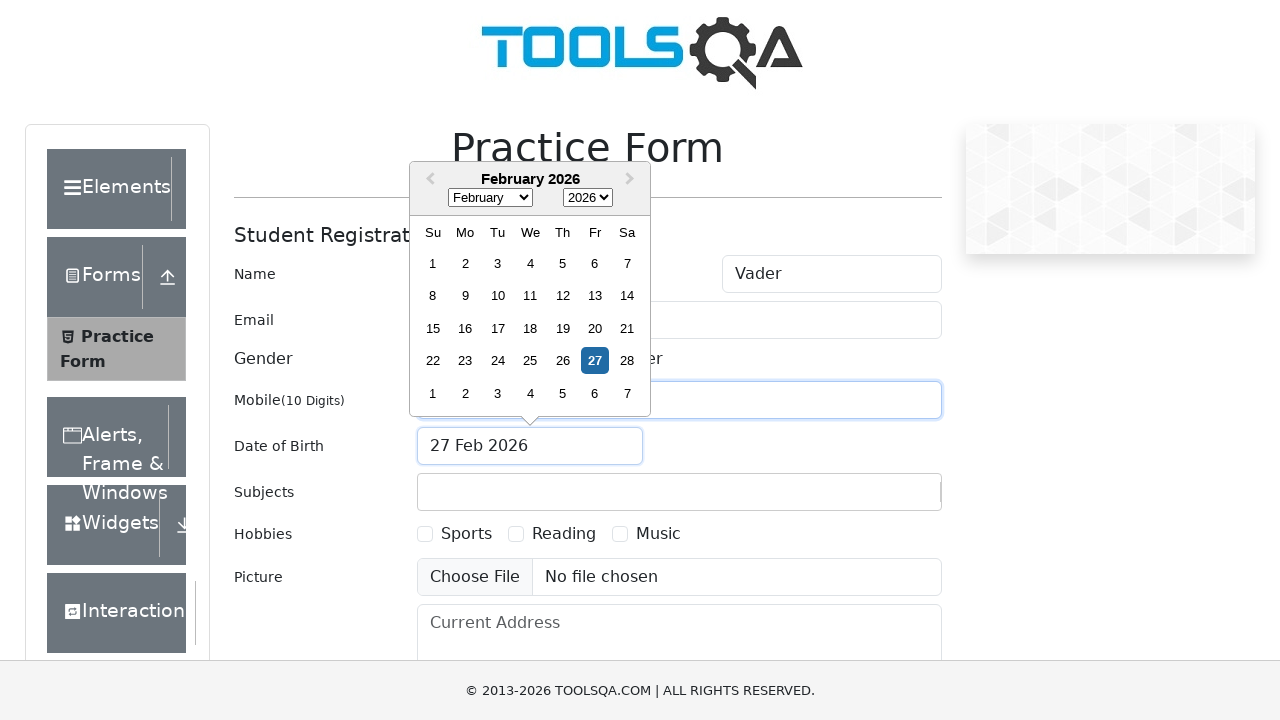

Selected 'May' from month dropdown on .react-datepicker__month-select
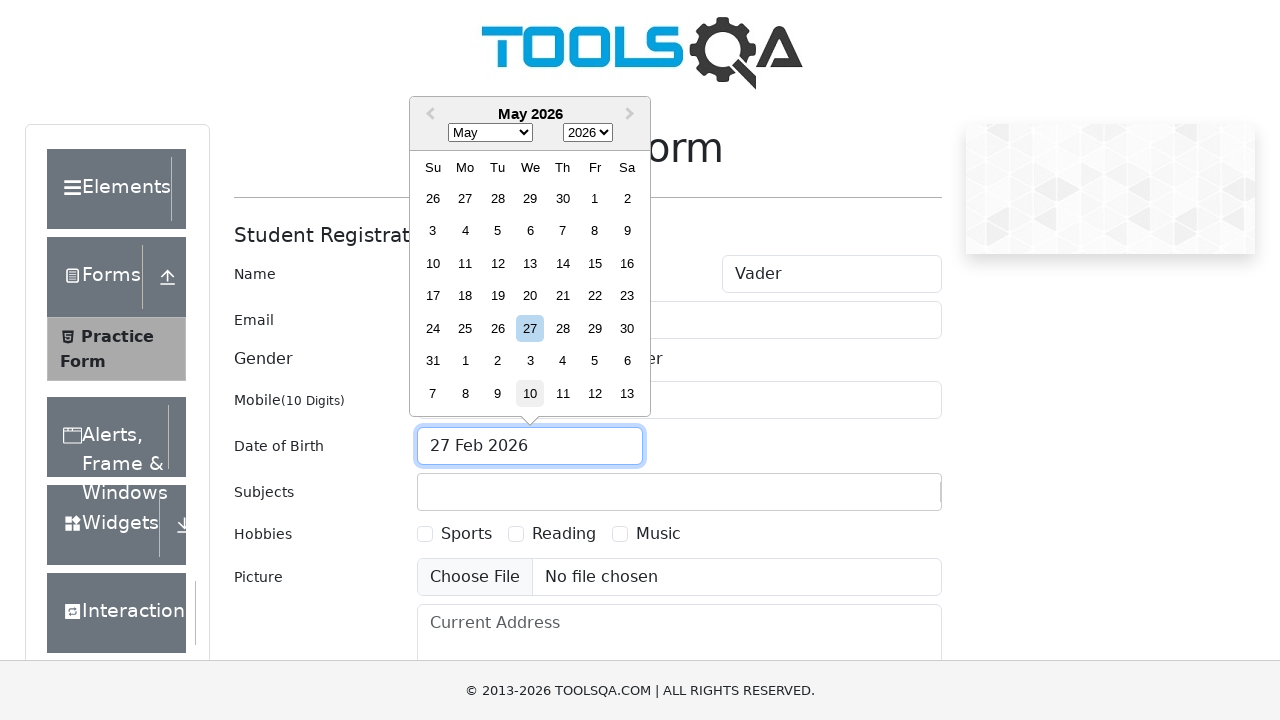

Selected '1977' from year dropdown on .react-datepicker__year-select
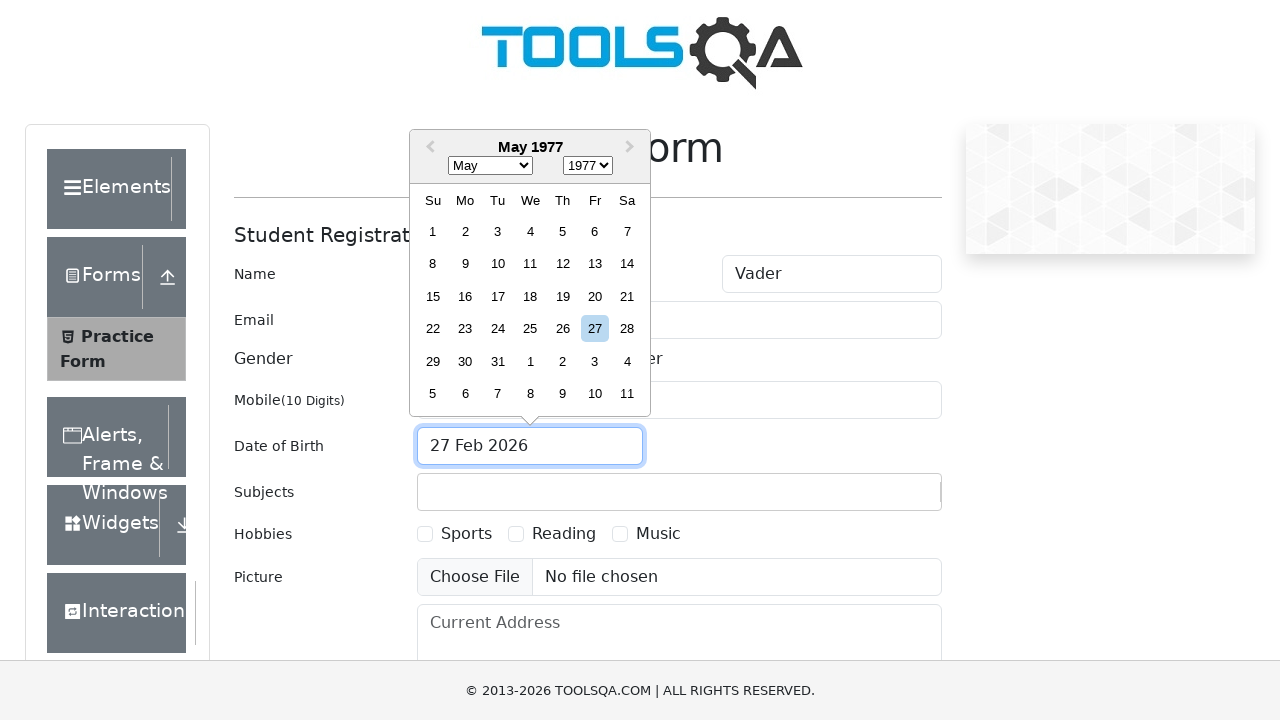

Selected date May 25th, 1977 from date picker at (530, 329) on [aria-label='Choose Wednesday, May 25th, 1977']
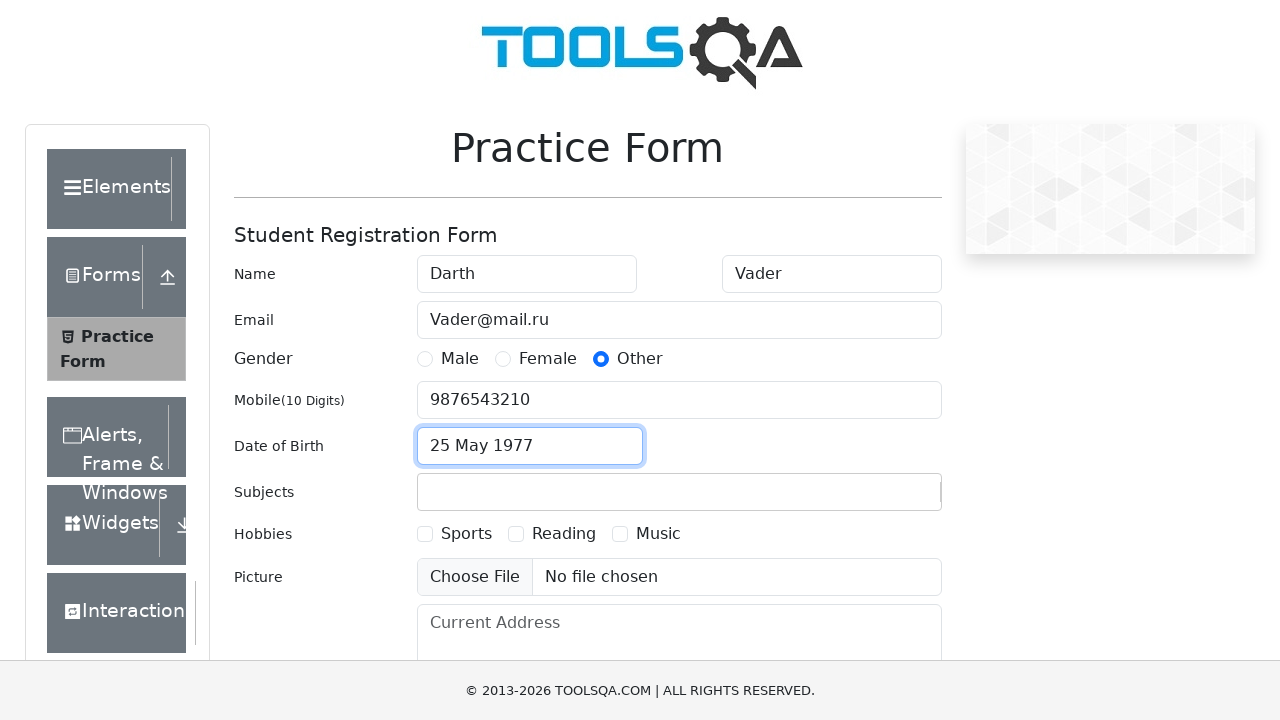

Filled subjects field with 'Arts' on #subjectsInput
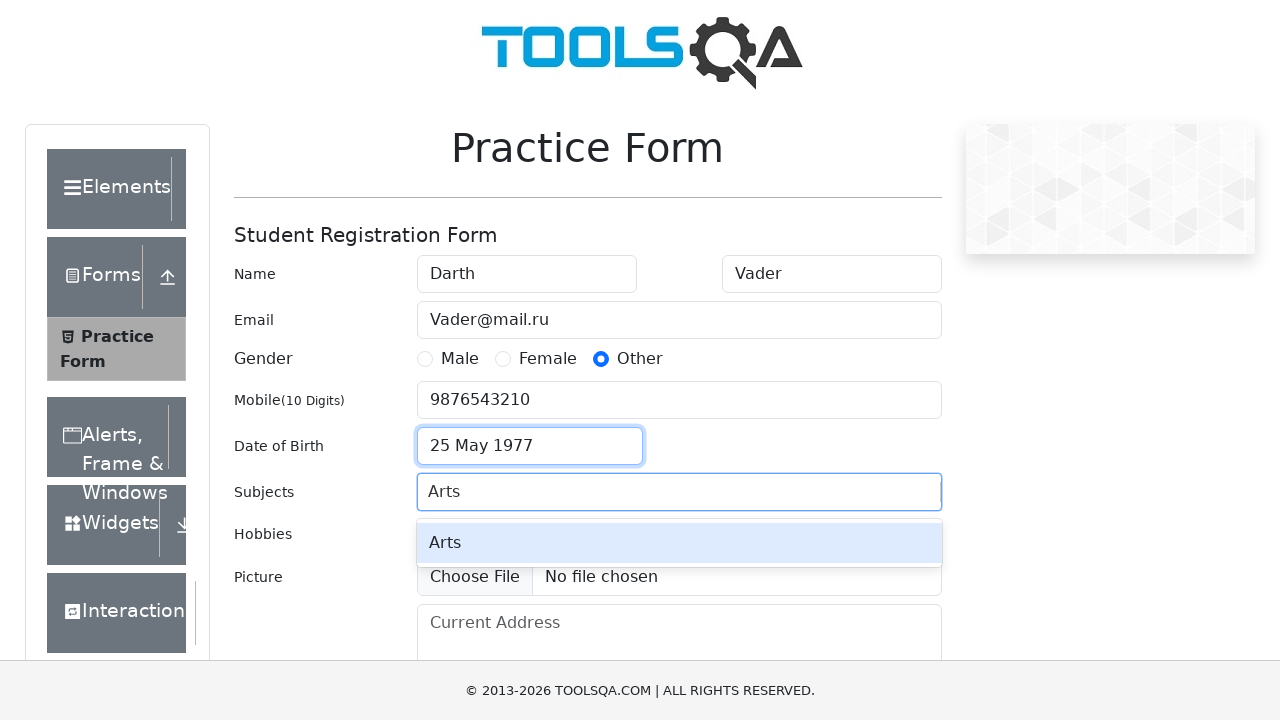

Pressed Enter to confirm 'Arts' subject
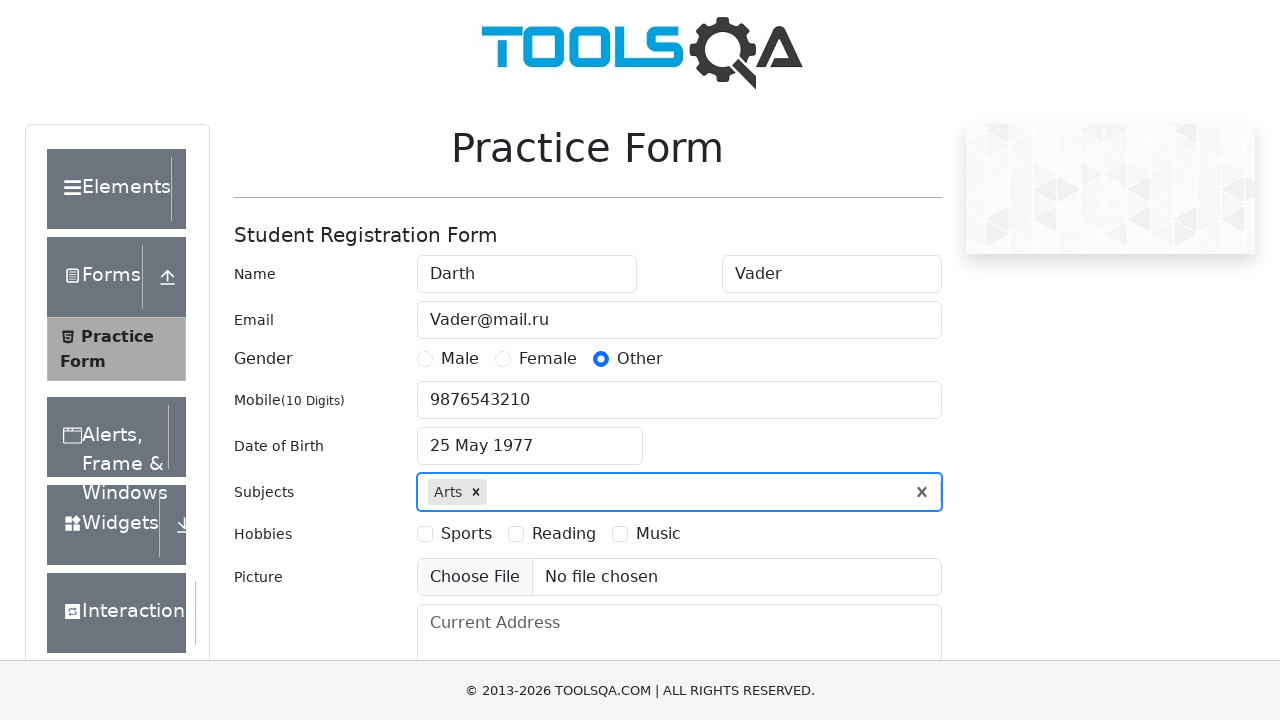

Filled subjects field with 'Biology' on #subjectsInput
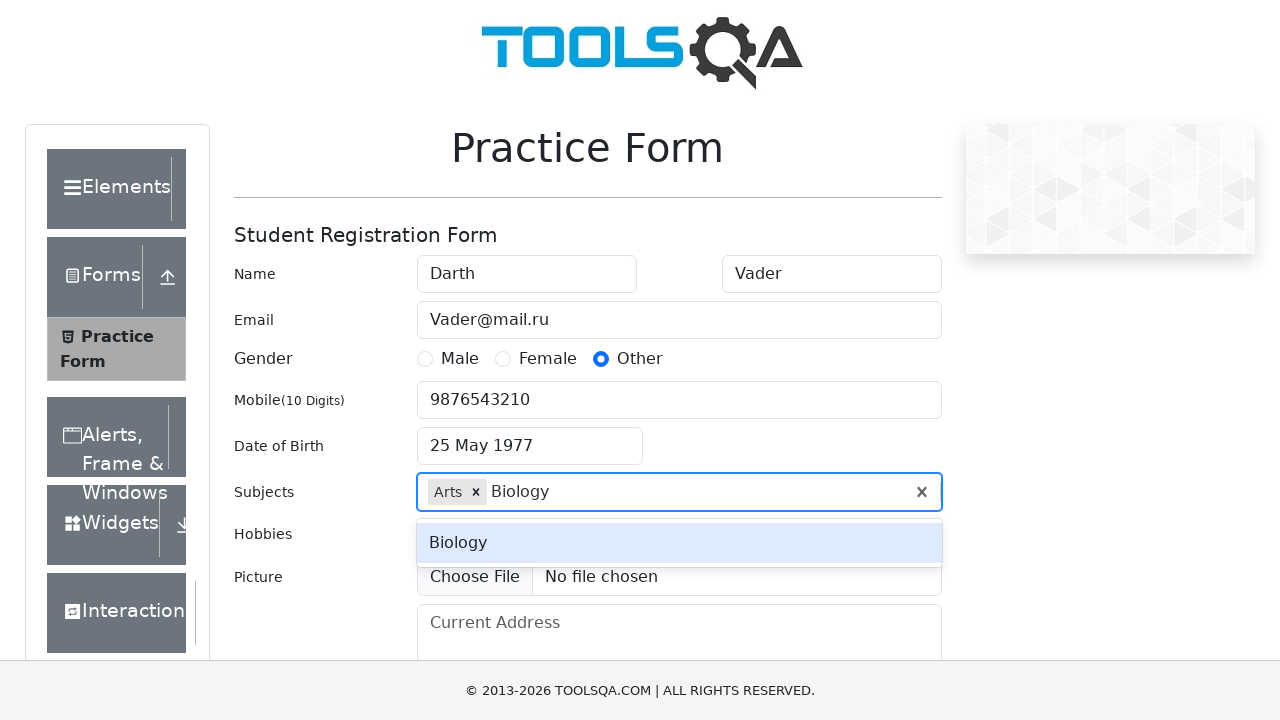

Pressed Enter to confirm 'Biology' subject
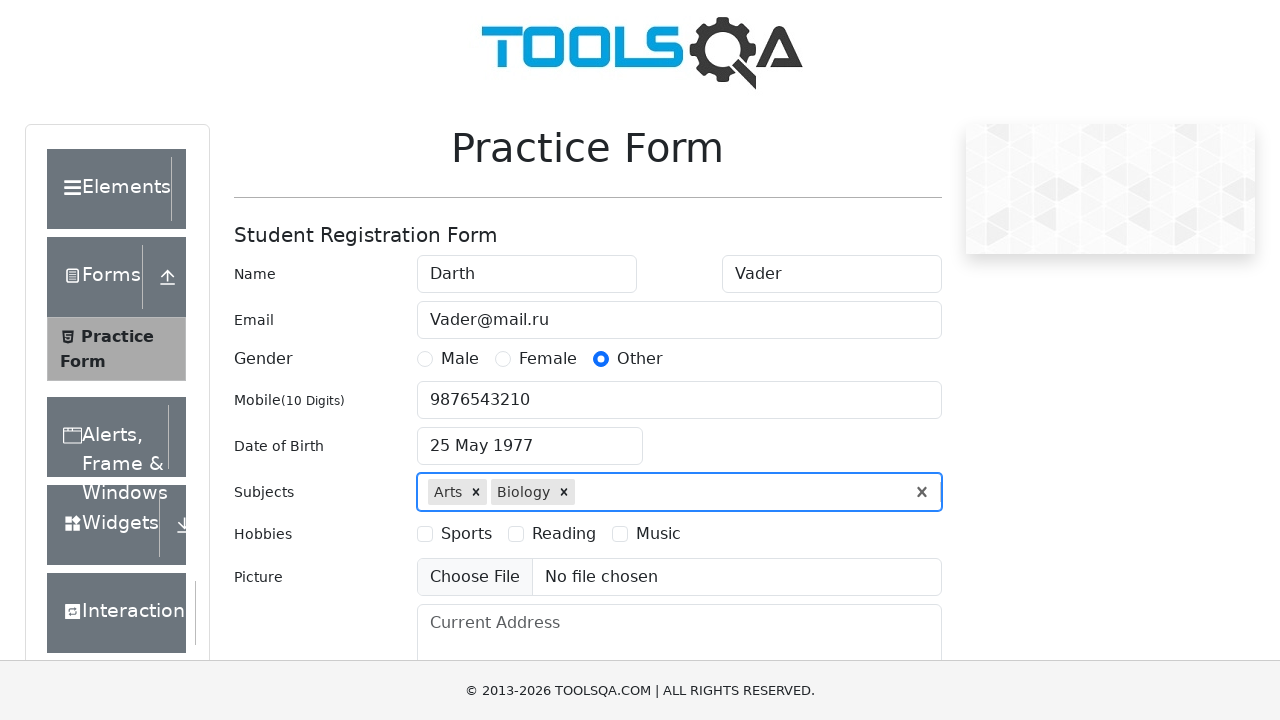

Filled subjects field with 'Physics' on #subjectsInput
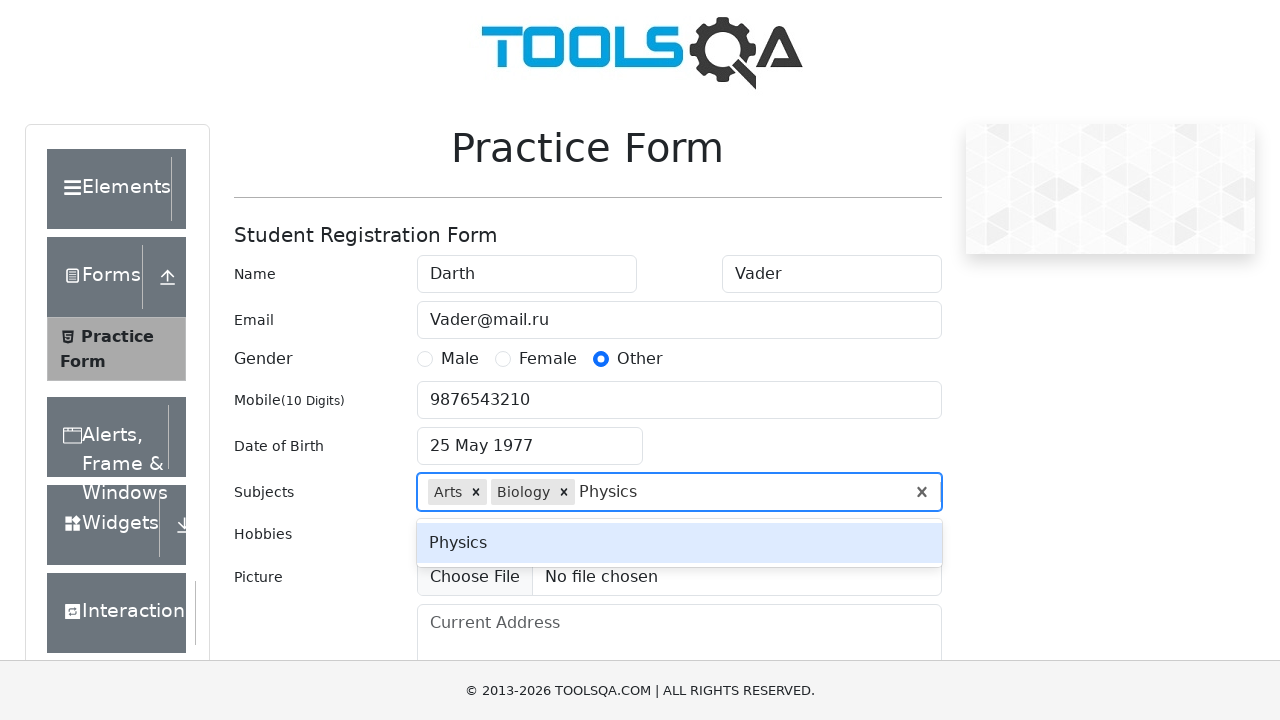

Pressed Enter to confirm 'Physics' subject
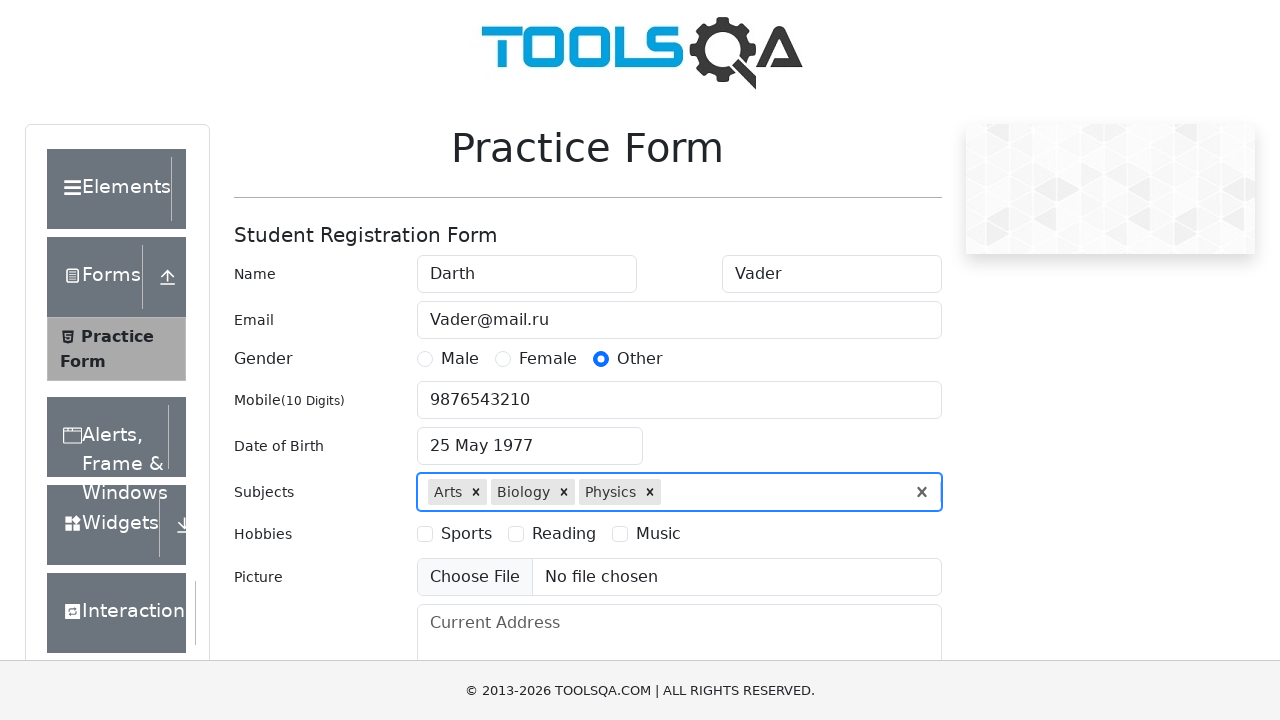

Selected 'Sports' hobby checkbox at (466, 534) on [for='hobbies-checkbox-1']
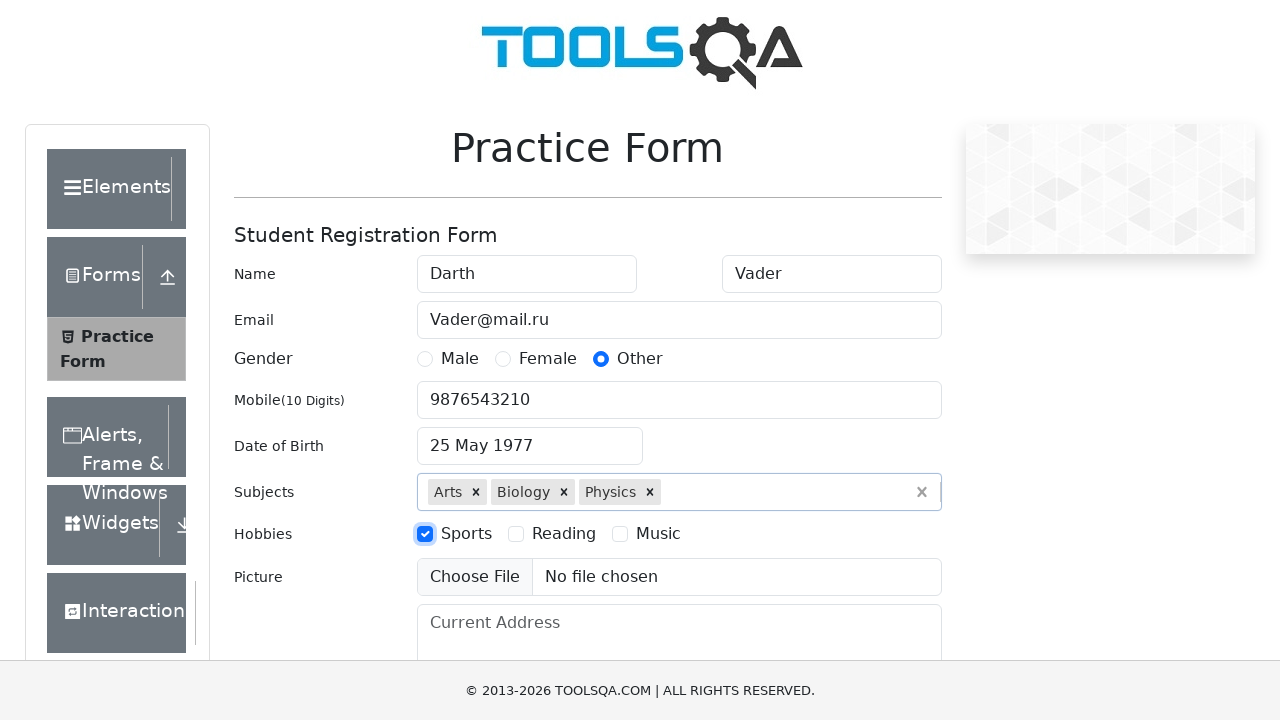

Selected 'Music' hobby checkbox at (658, 534) on [for='hobbies-checkbox-3']
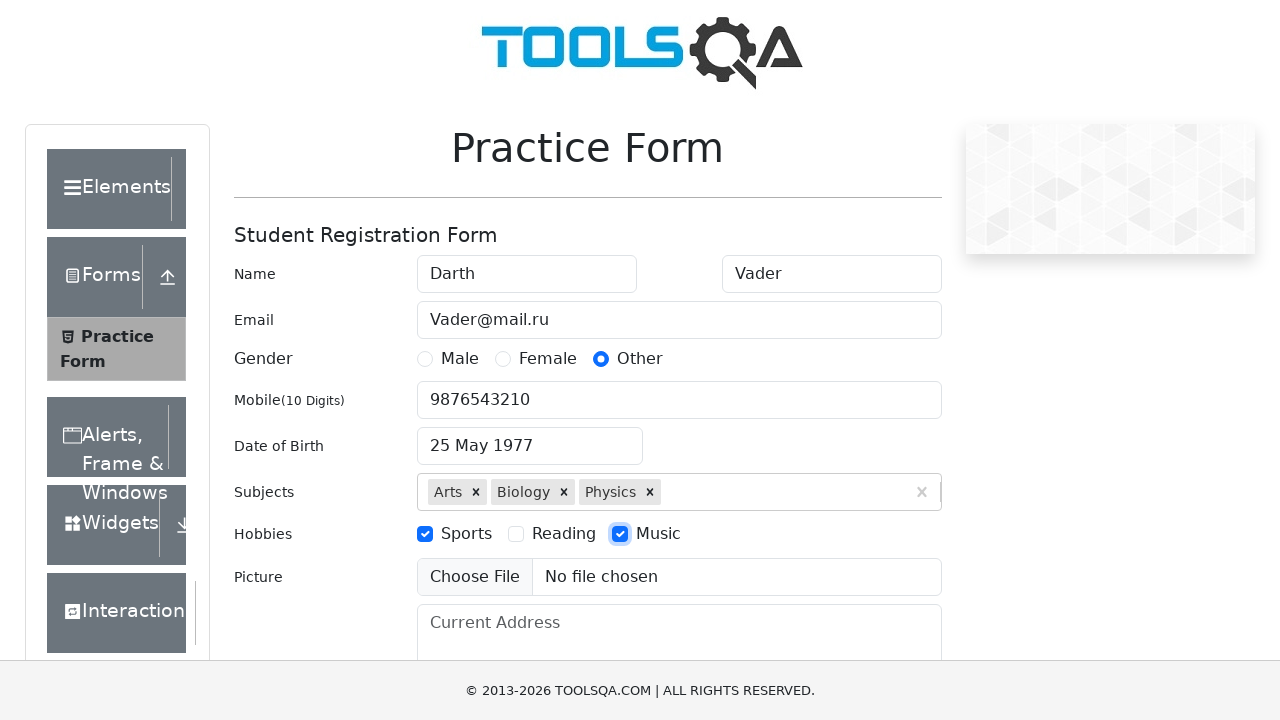

Filled current address field with text on #currentAddress
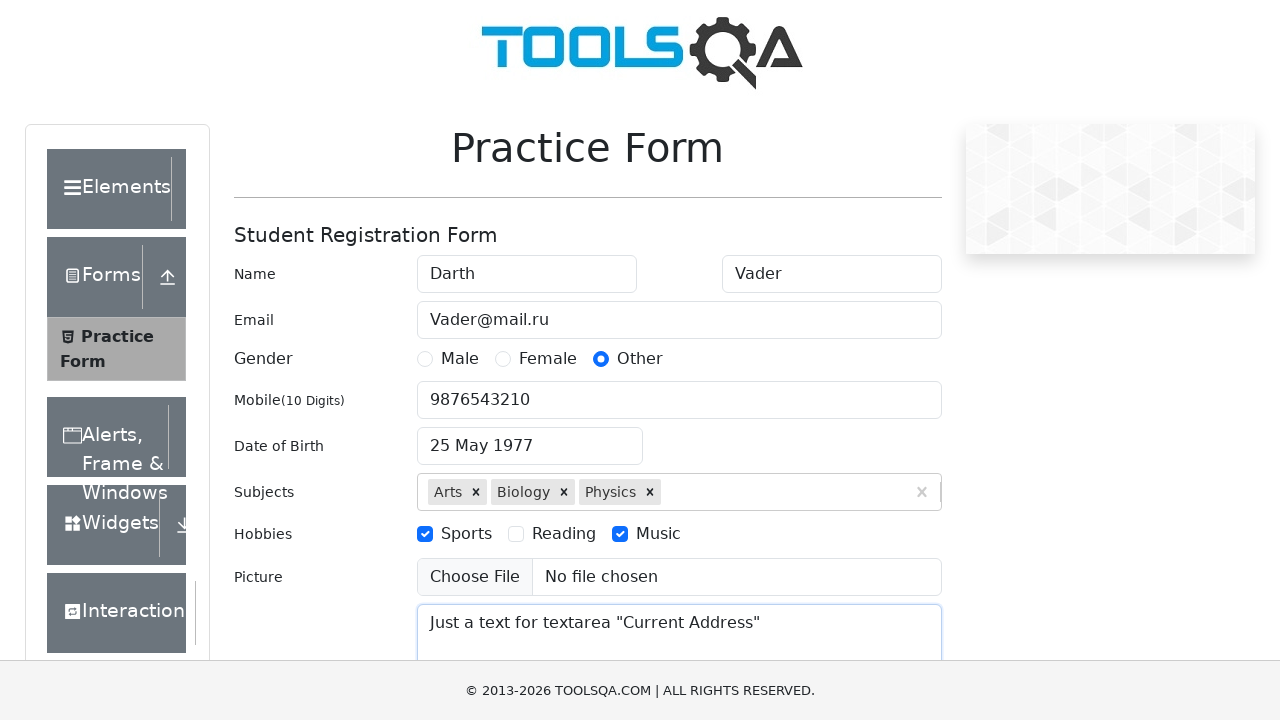

Filled state field with 'NCR' on #react-select-3-input
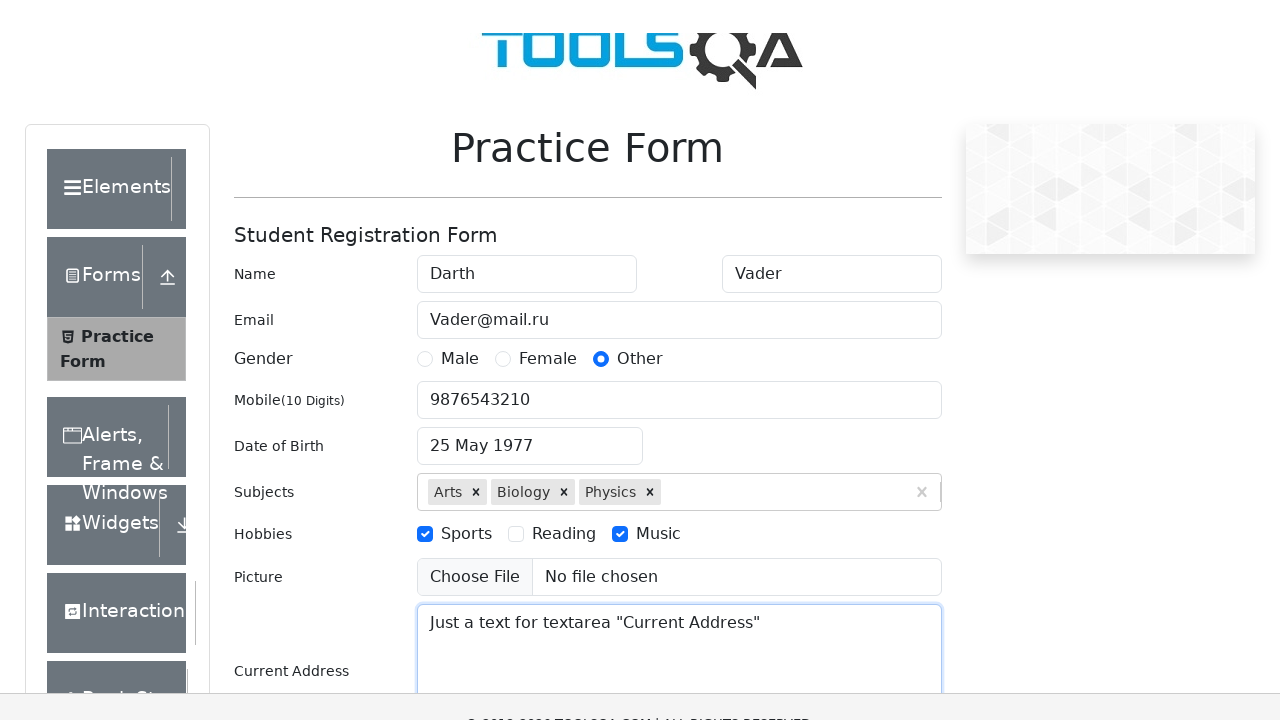

Pressed Enter to confirm state selection 'NCR'
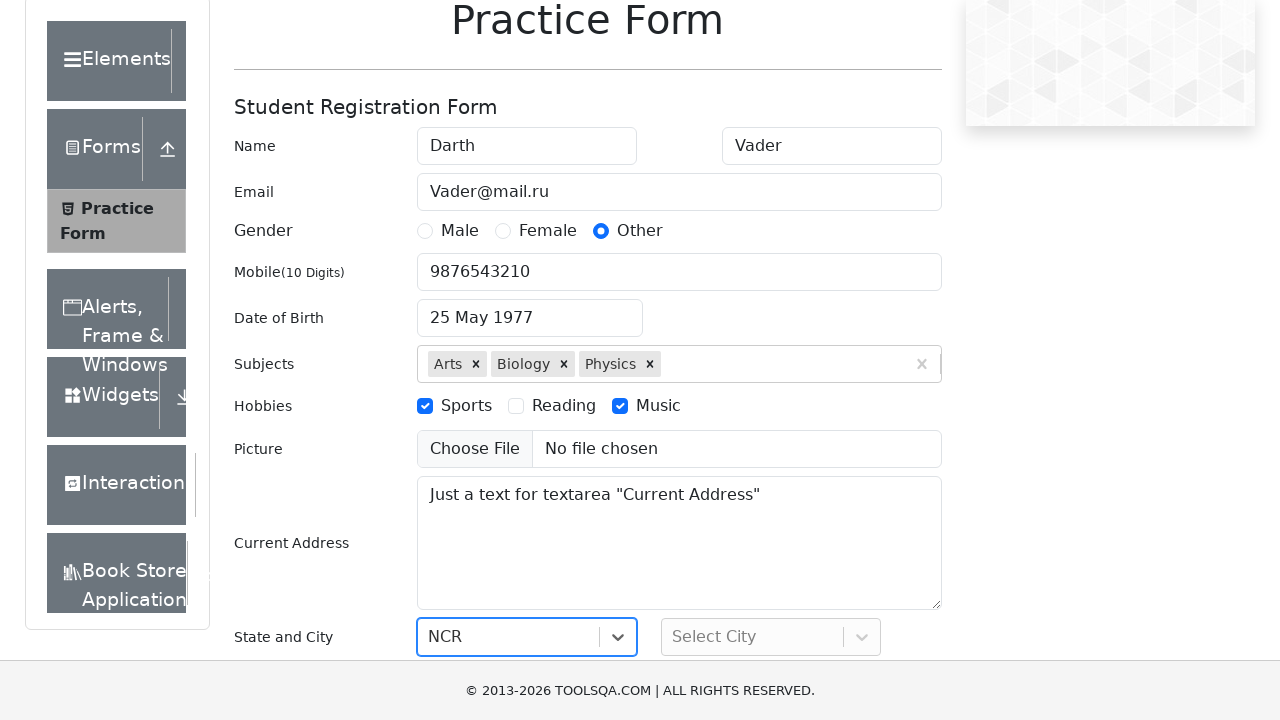

Filled city field with 'Gurgaon' on #react-select-4-input
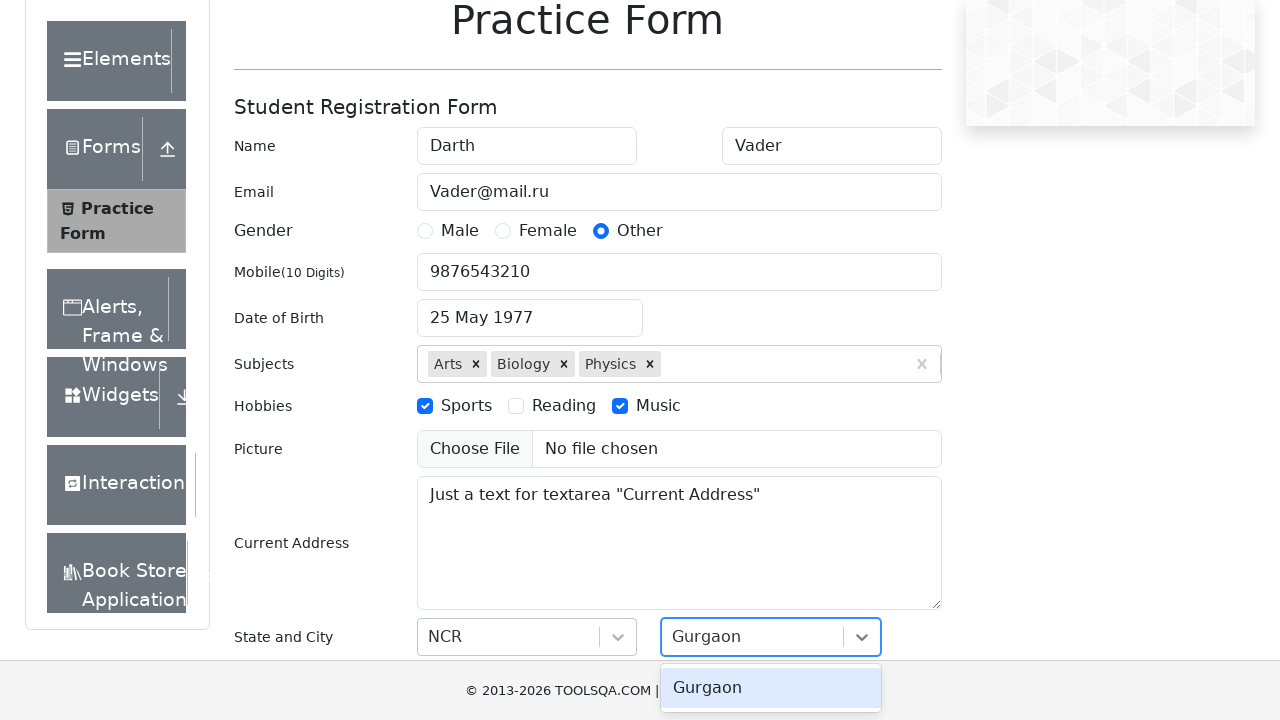

Pressed Enter to confirm city selection 'Gurgaon'
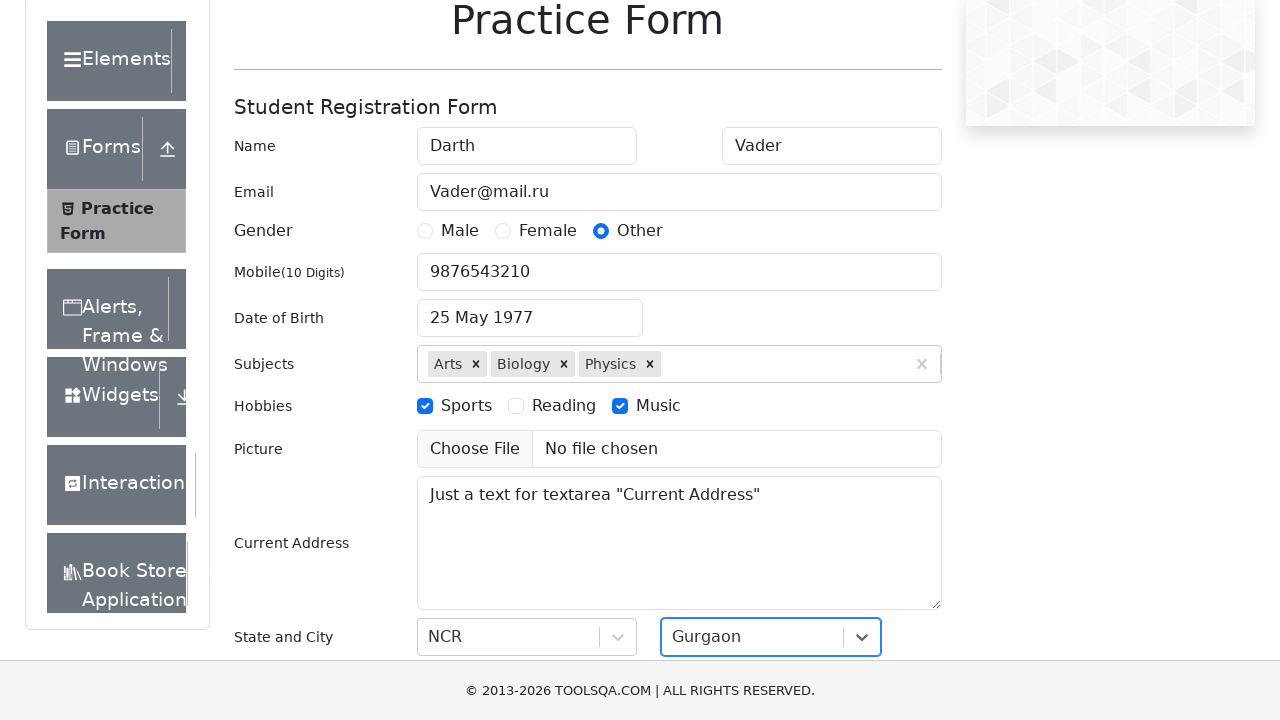

Clicked submit button to register form at (885, 499) on #submit
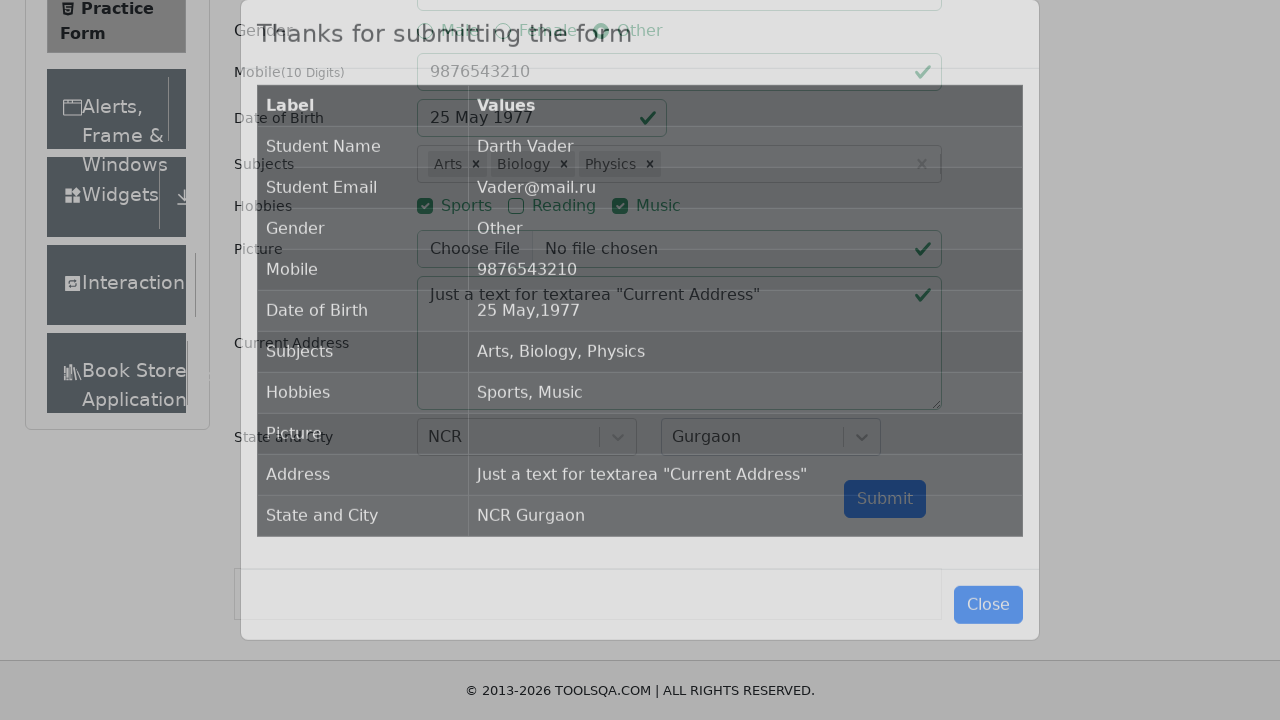

Registration response table appeared
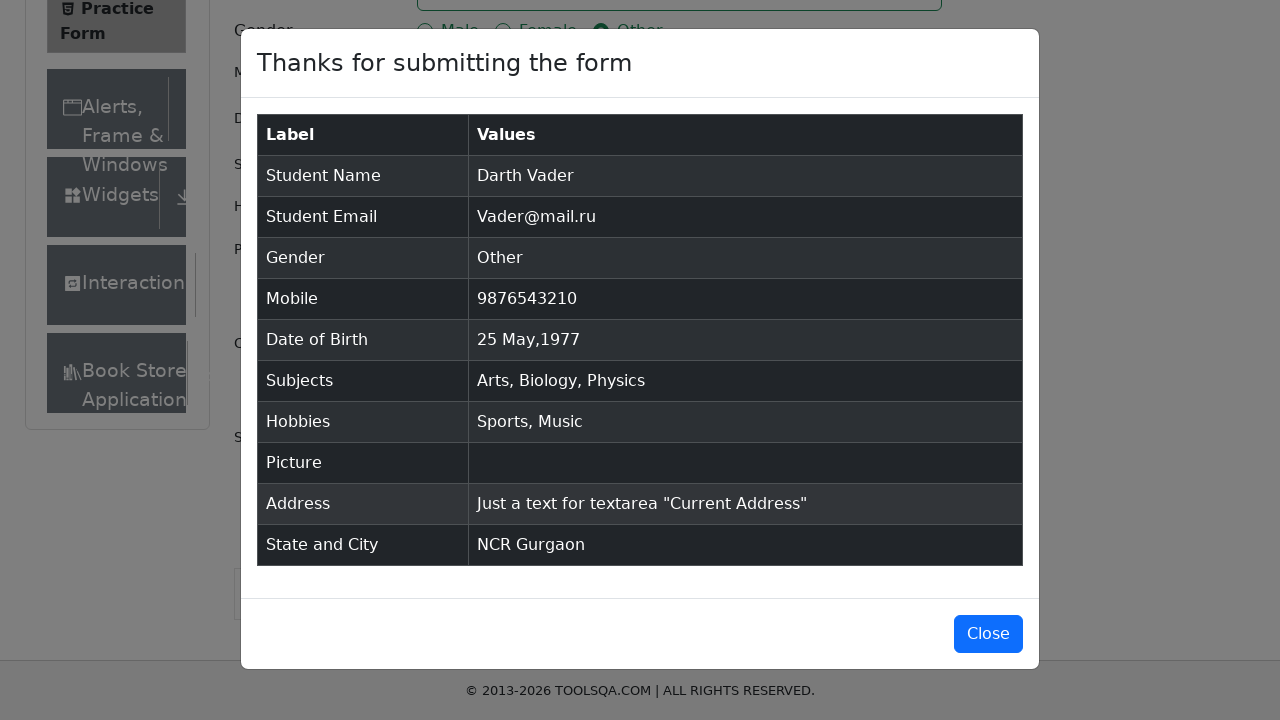

Clicked close button to dismiss modal at (988, 634) on #closeLargeModal
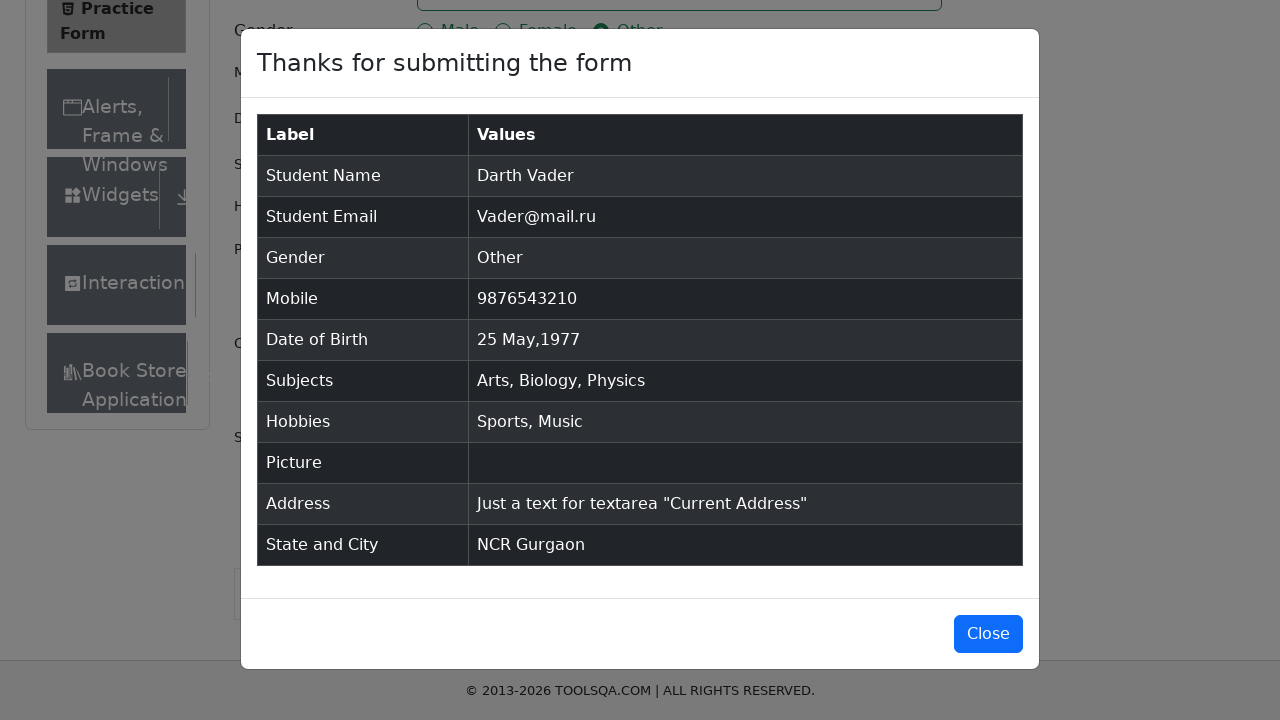

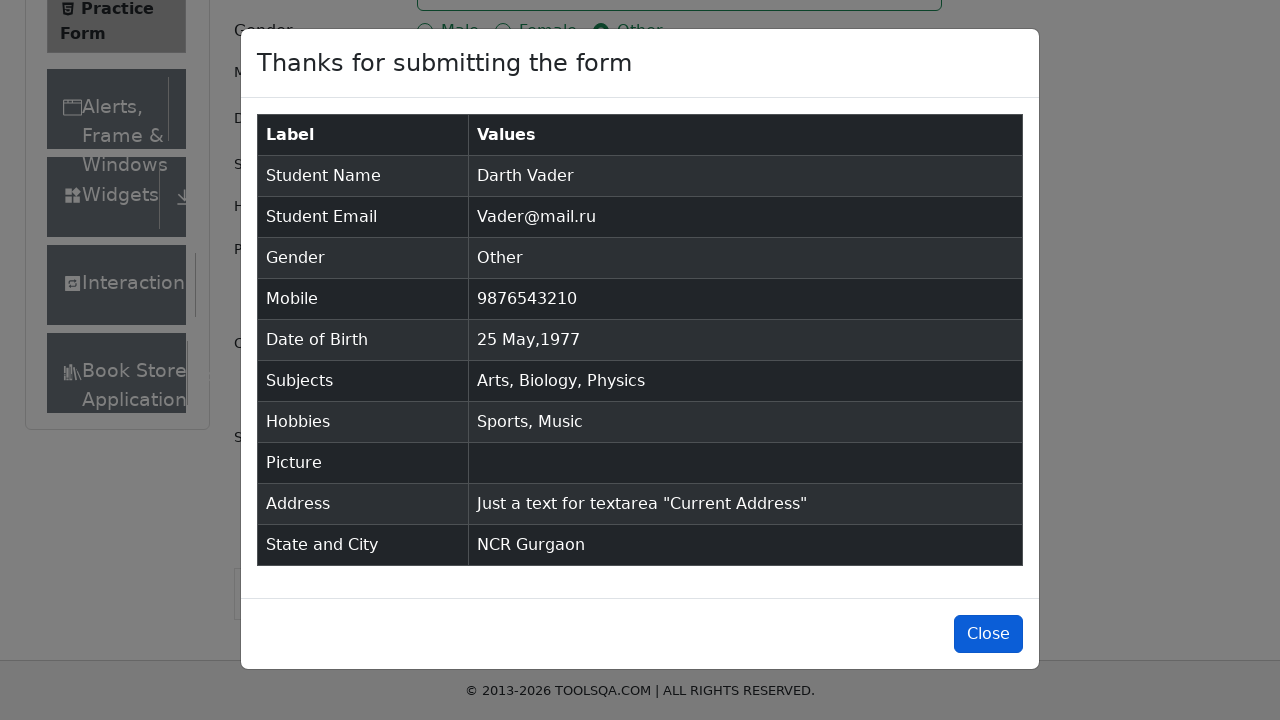